Opens the home page, clicks a copyright link to open a new tab, switches to the new tab to verify it navigates to sdetunicorns.com, then switches back to verify the original tab URL.

Starting URL: https://practice-react.sdetunicorns.com/

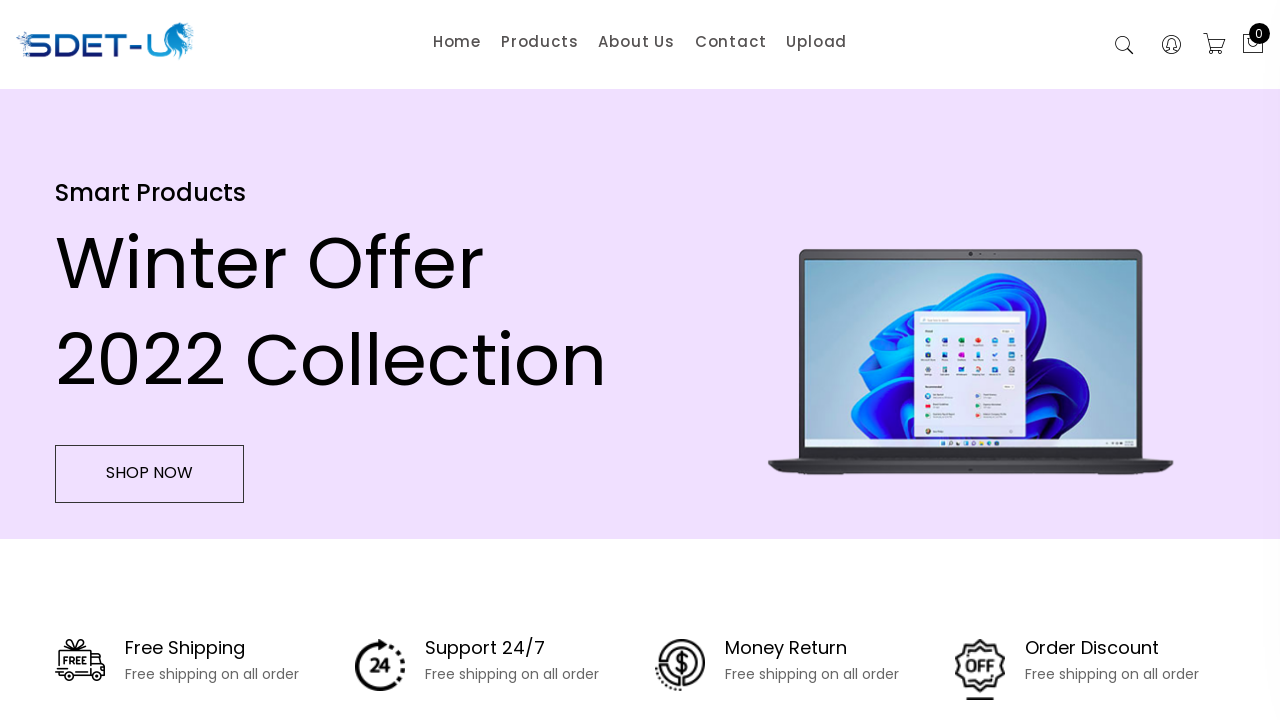

Navigated to home page at https://practice-react.sdetunicorns.com/
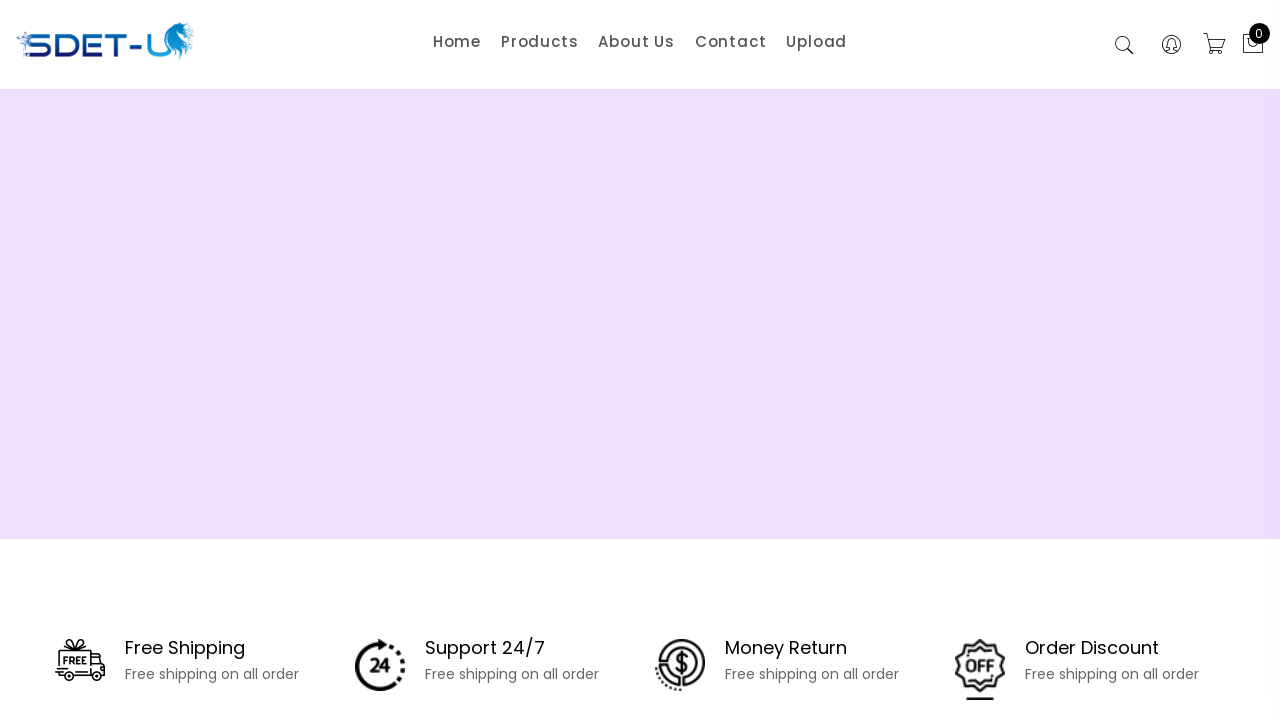

Clicked copyright link to open new tab at (134, 549) on .copyright.mb-30 p a
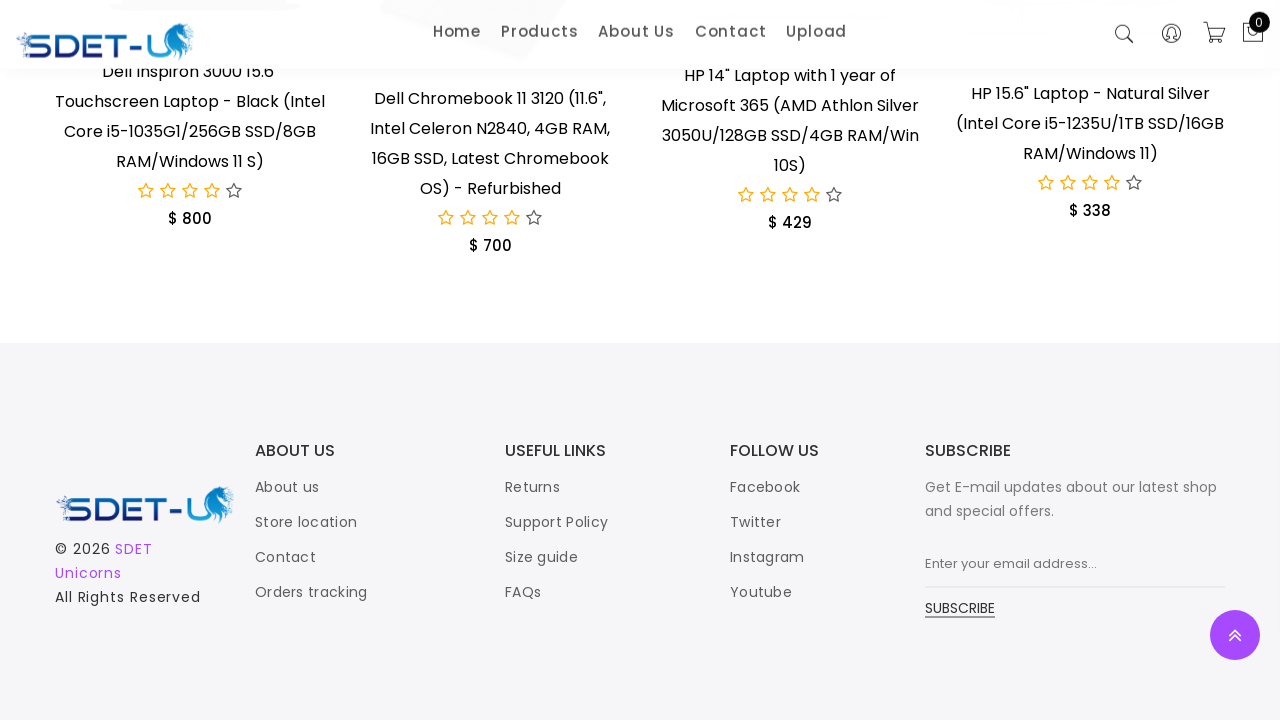

Retrieved new tab instance
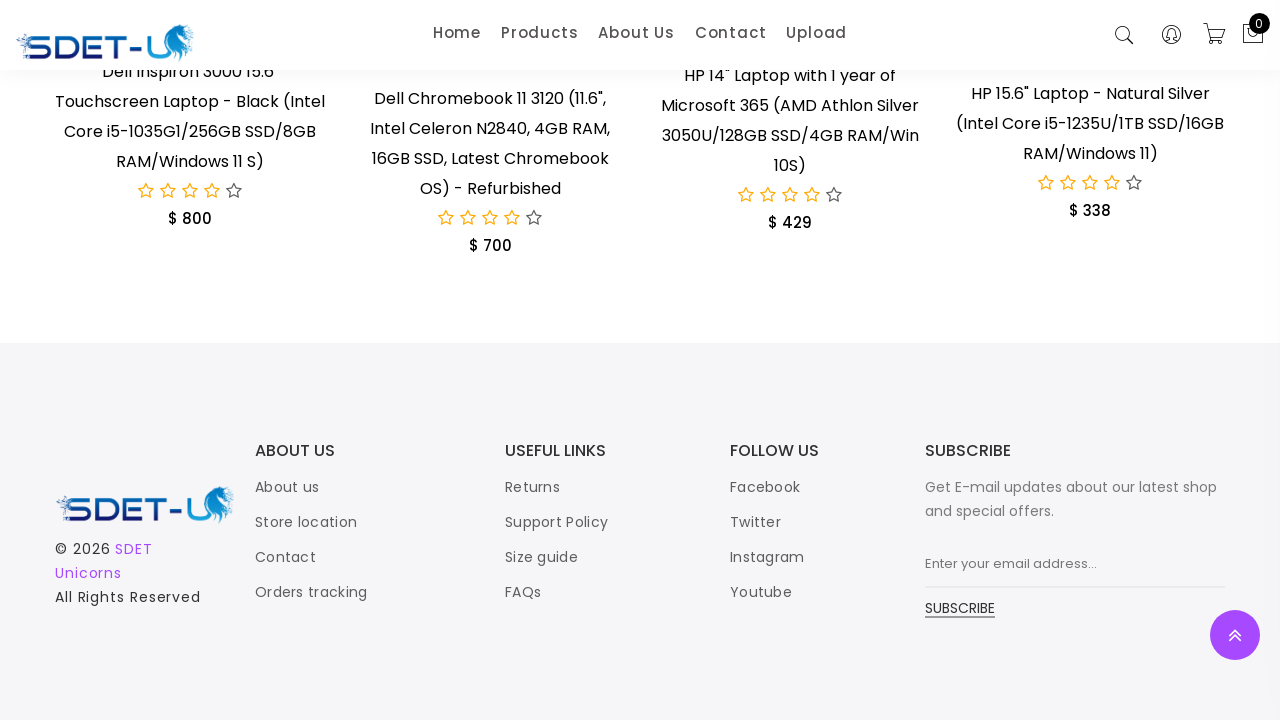

New tab finished loading
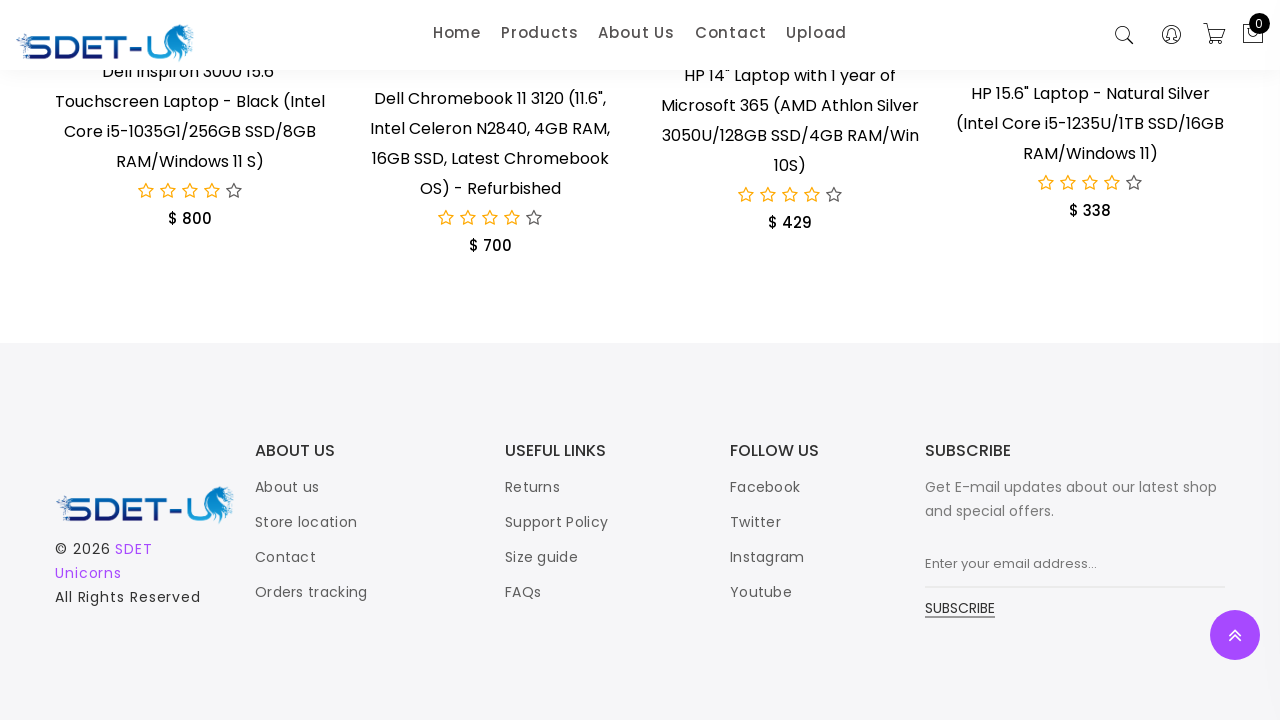

Verified new tab URL contains 'sdetunicorns.com'
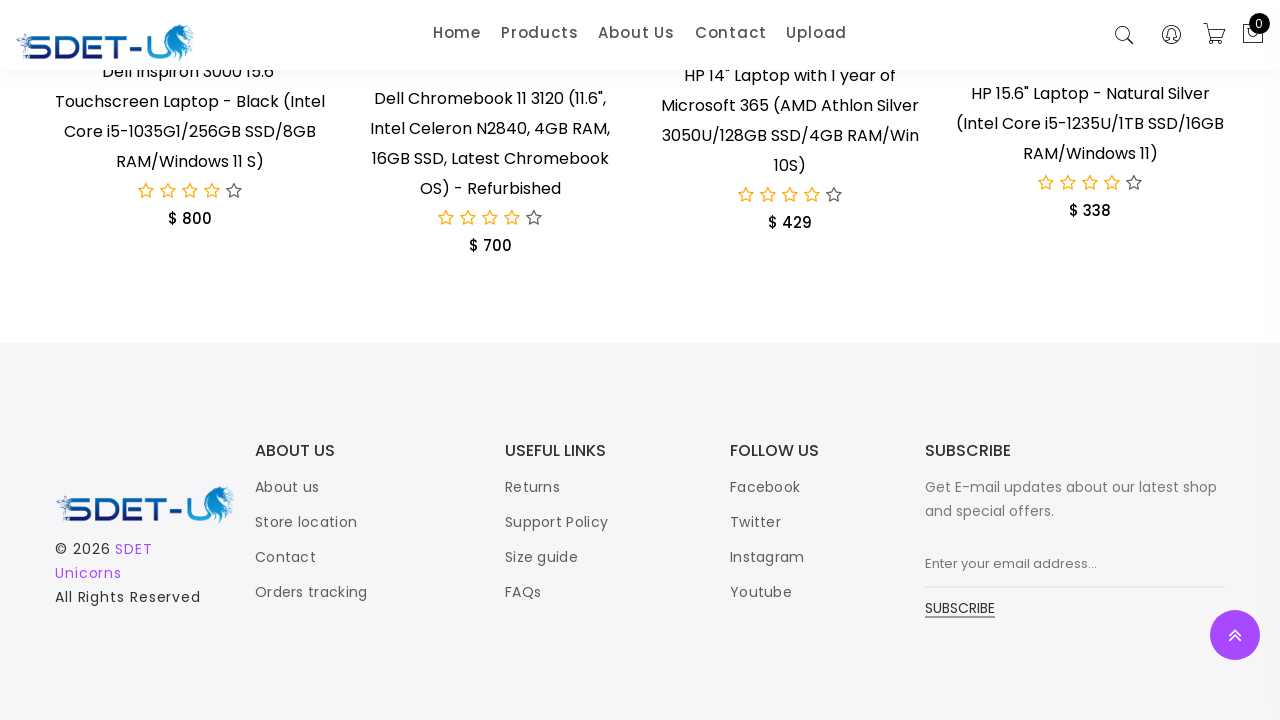

Verified original tab URL still contains 'practice-react.sdetunicorns.com'
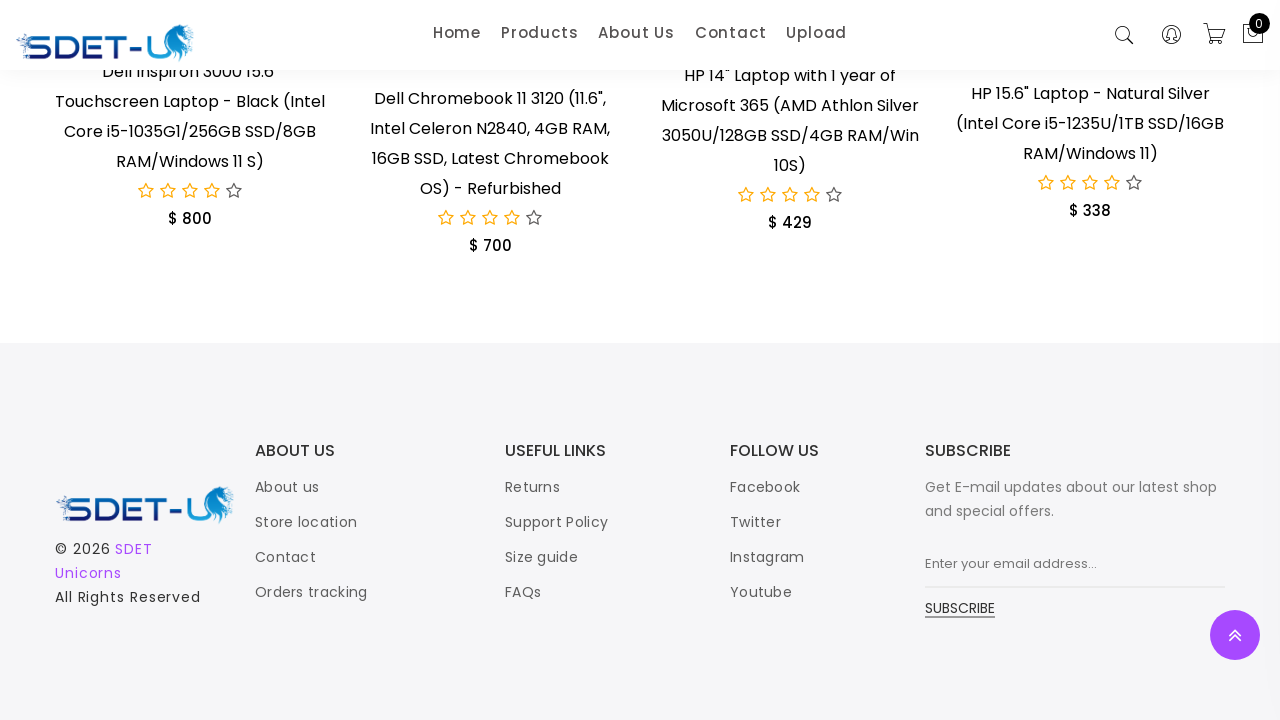

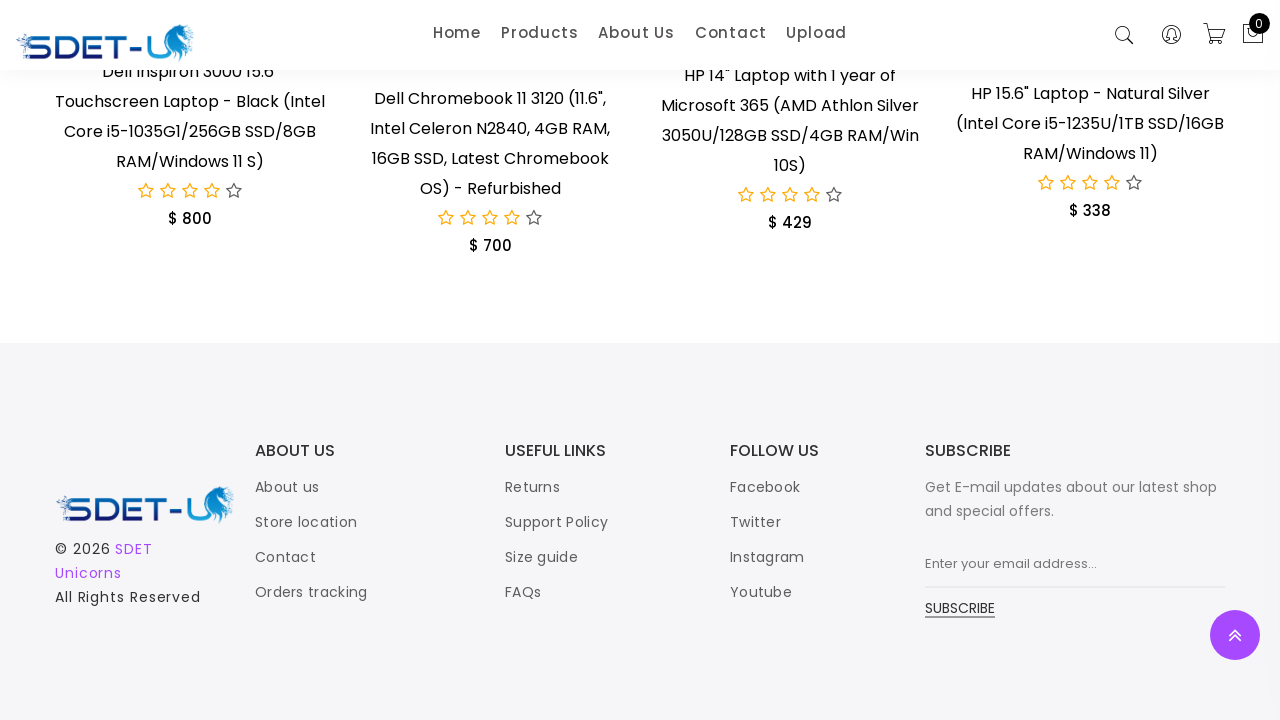